Tests non-standard checkbox-like elements that use CSS class changes instead of native checkbox inputs - clicks a selectable list item and verifies the 'active' class is added

Starting URL: https://demoqa.com/selectable

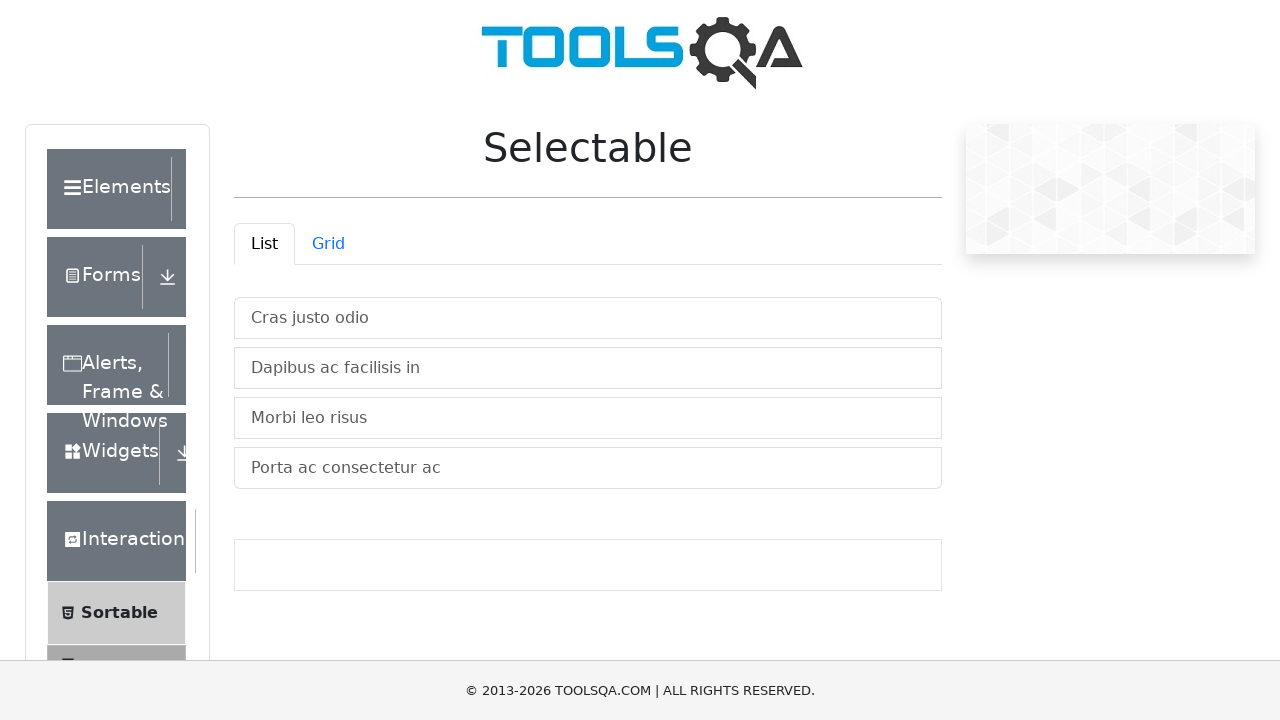

Retrieved class attribute before clicking the selectable element
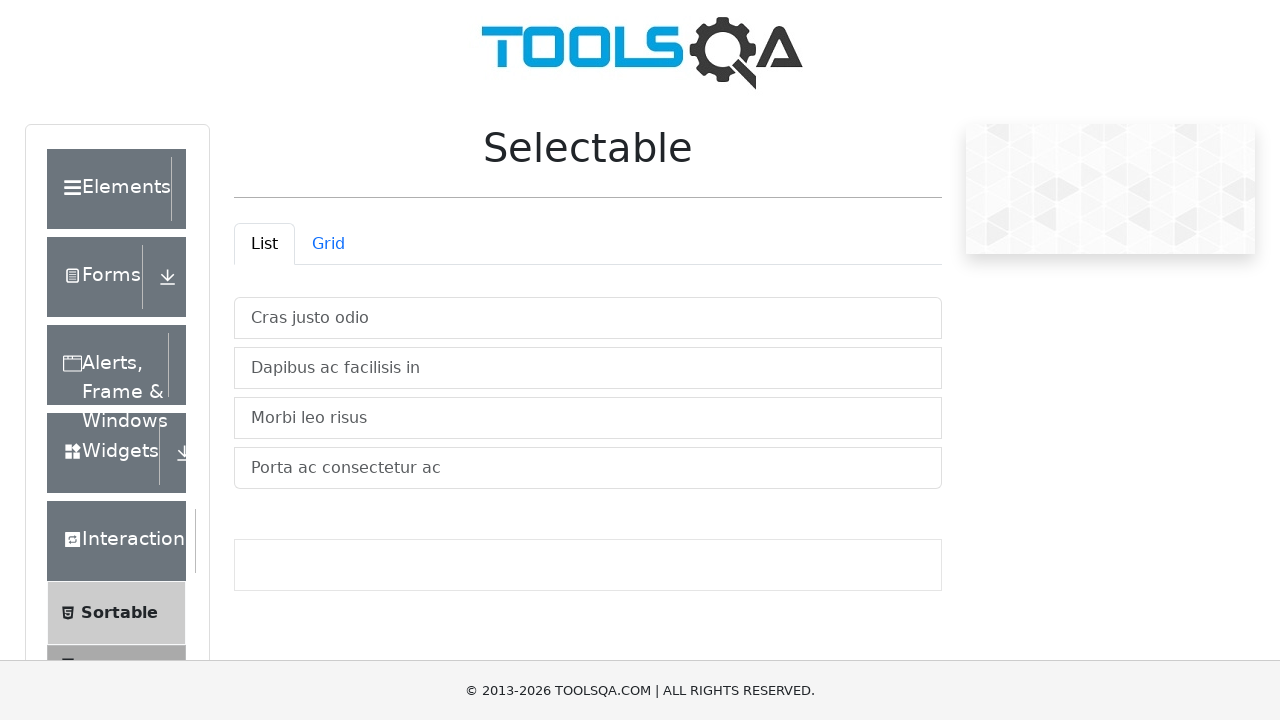

Clicked the selectable list item 'Cras justo odio' at (588, 318) on xpath=//li[text()='Cras justo odio']
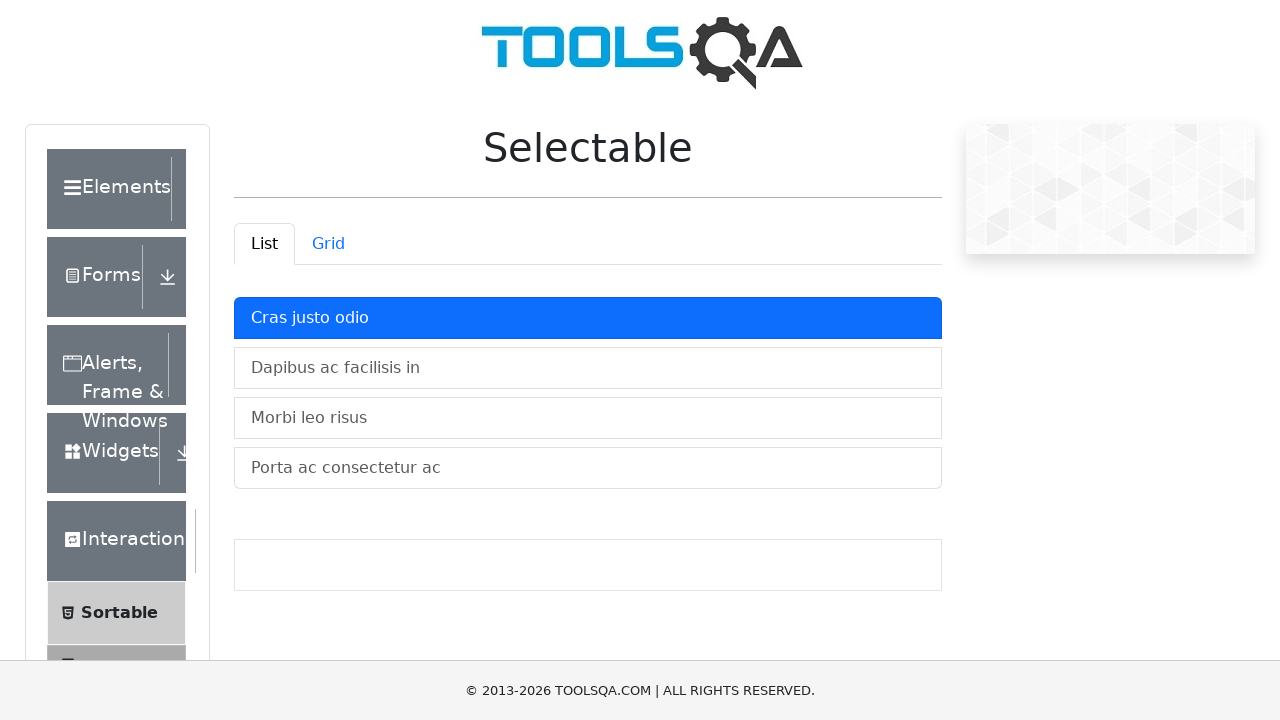

Retrieved class attribute after clicking the selectable element
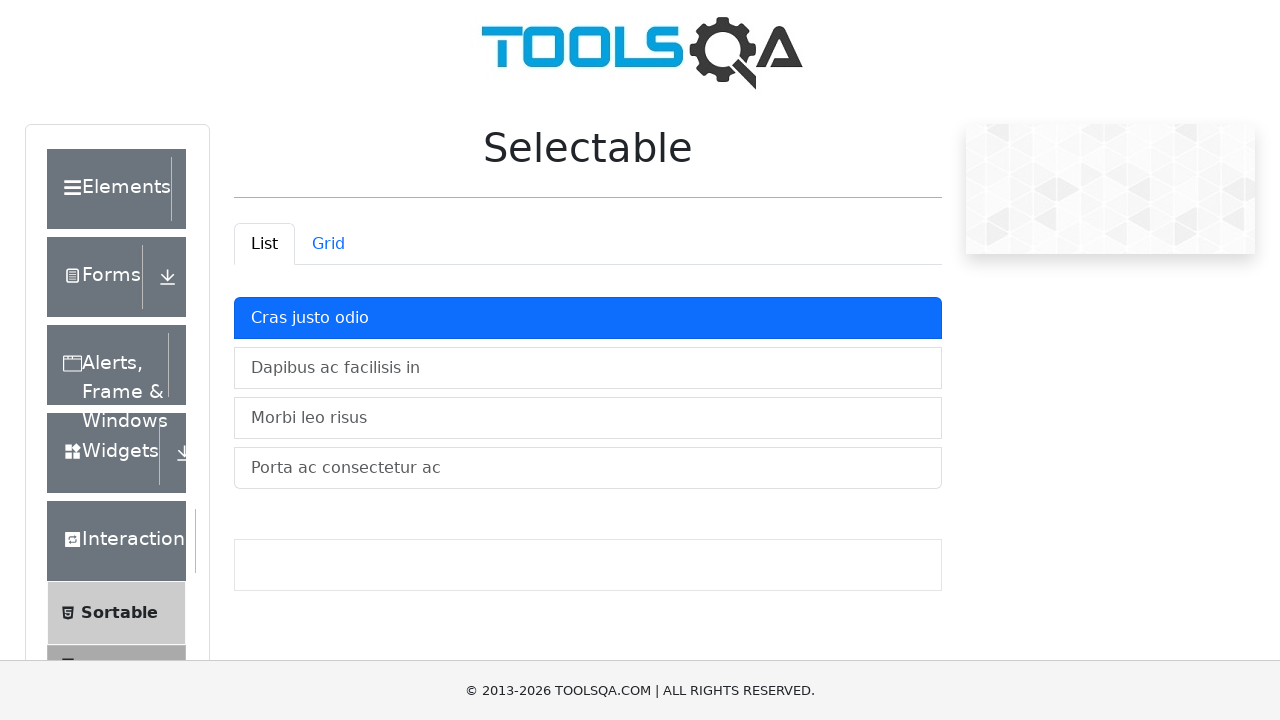

Verified that 'active' class is present in the selectable element
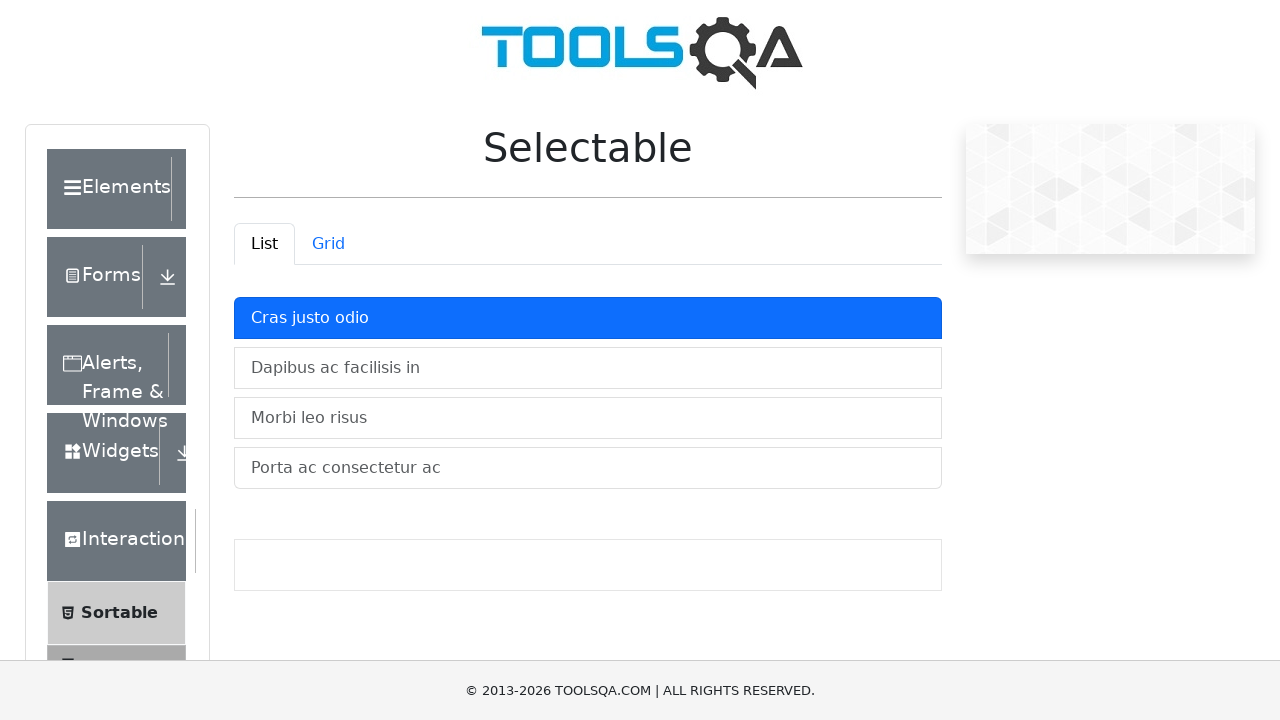

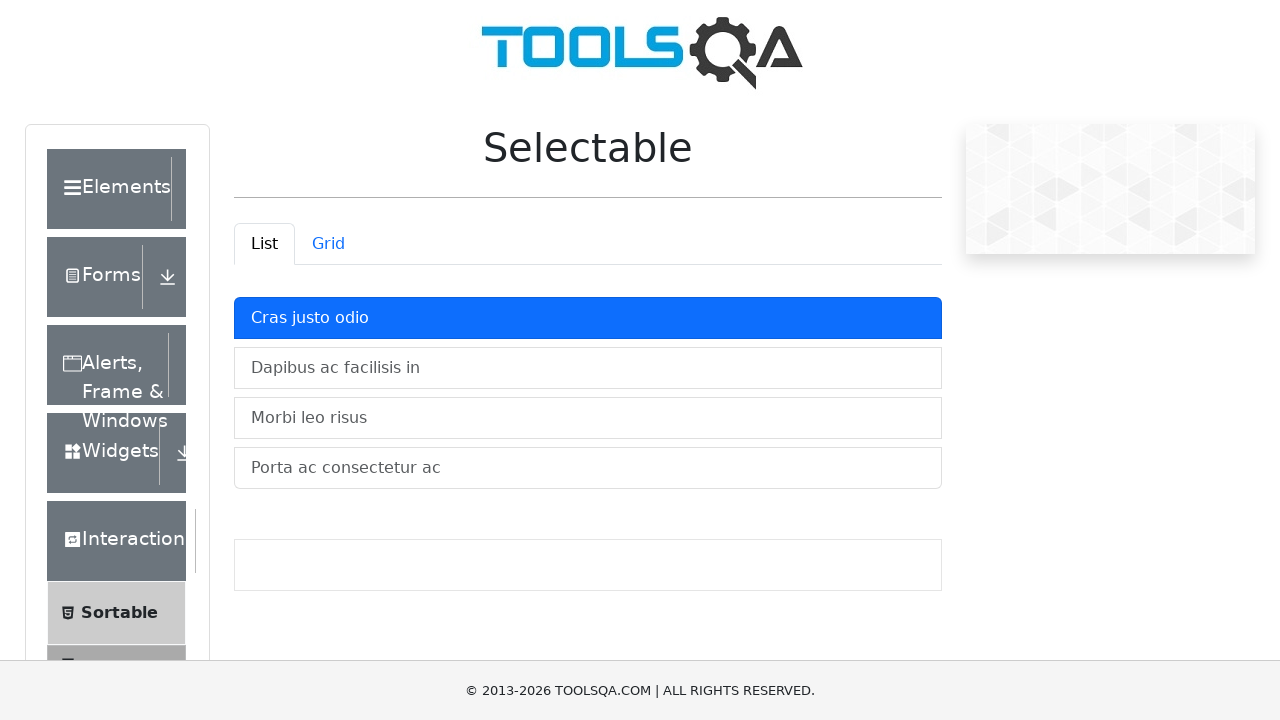